Clicks on the Google vendor filter and verifies that exactly 3 Google products (Pixel 2, Pixel 3, Pixel 4) are displayed

Starting URL: https://bstackdemo.com/

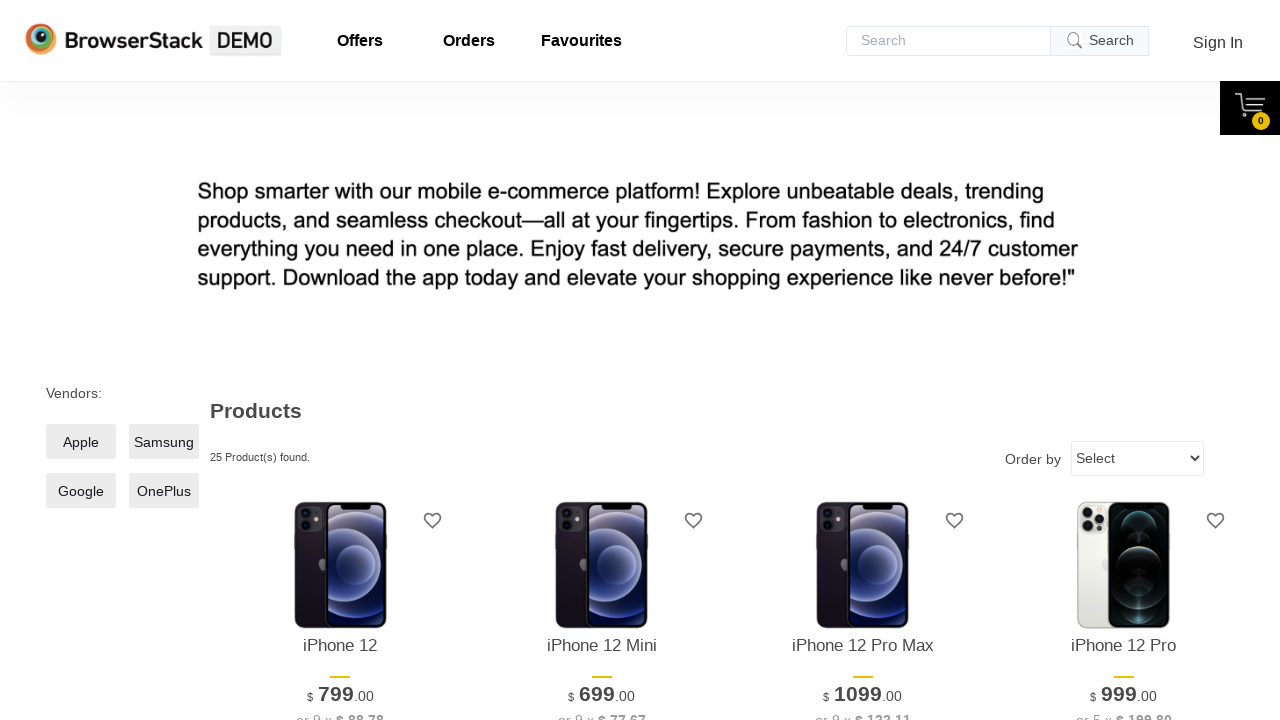

Waited for vendor checkboxes to load
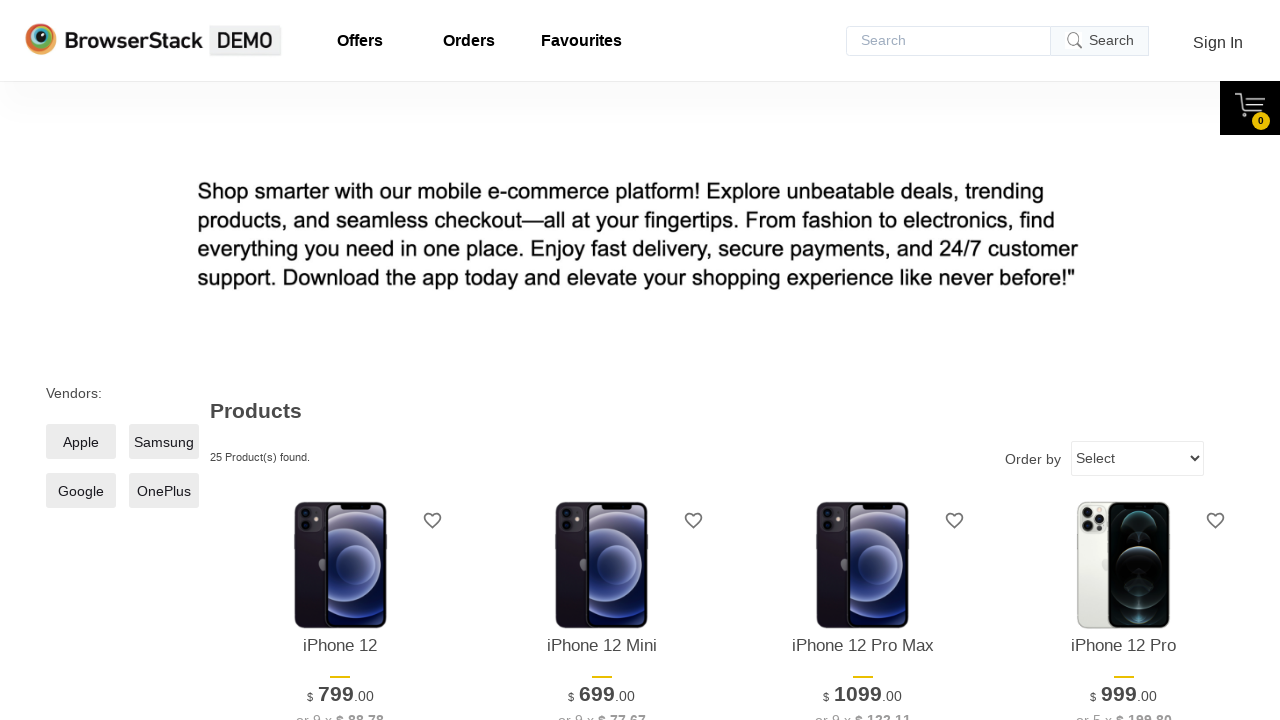

Located all vendor checkboxes
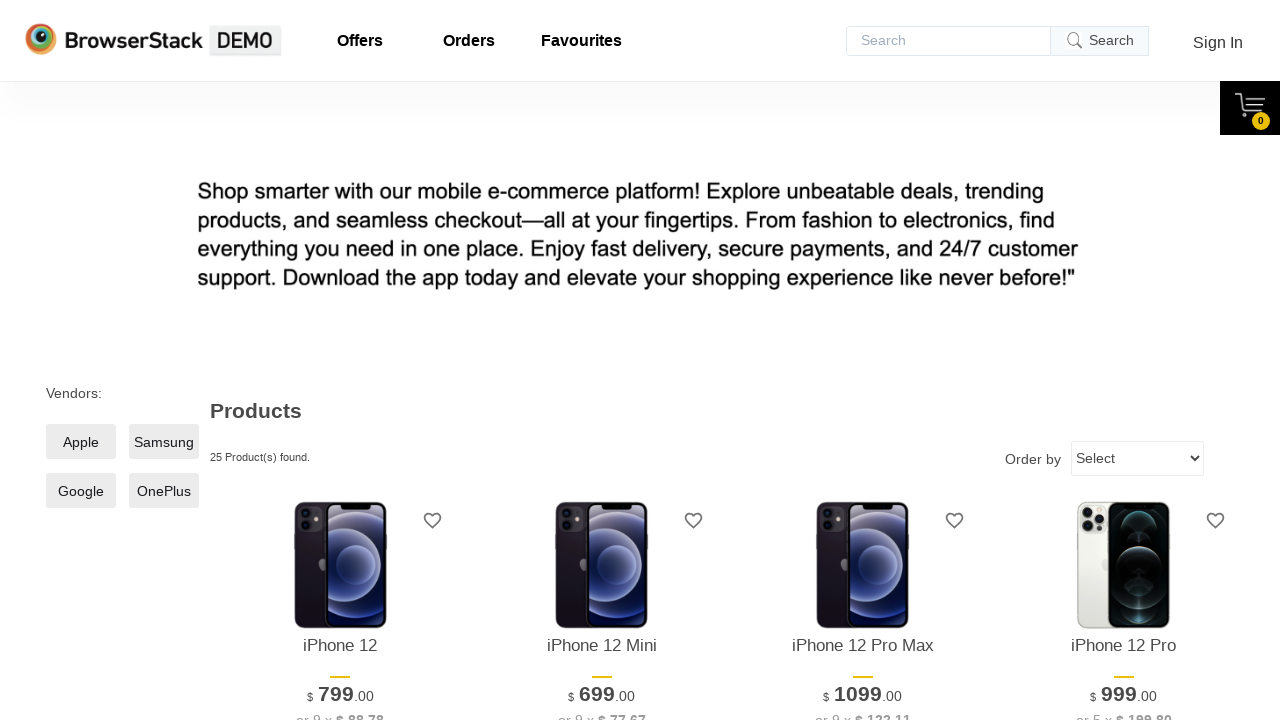

Clicked Google vendor checkbox at (81, 491) on .checkmark >> nth=2
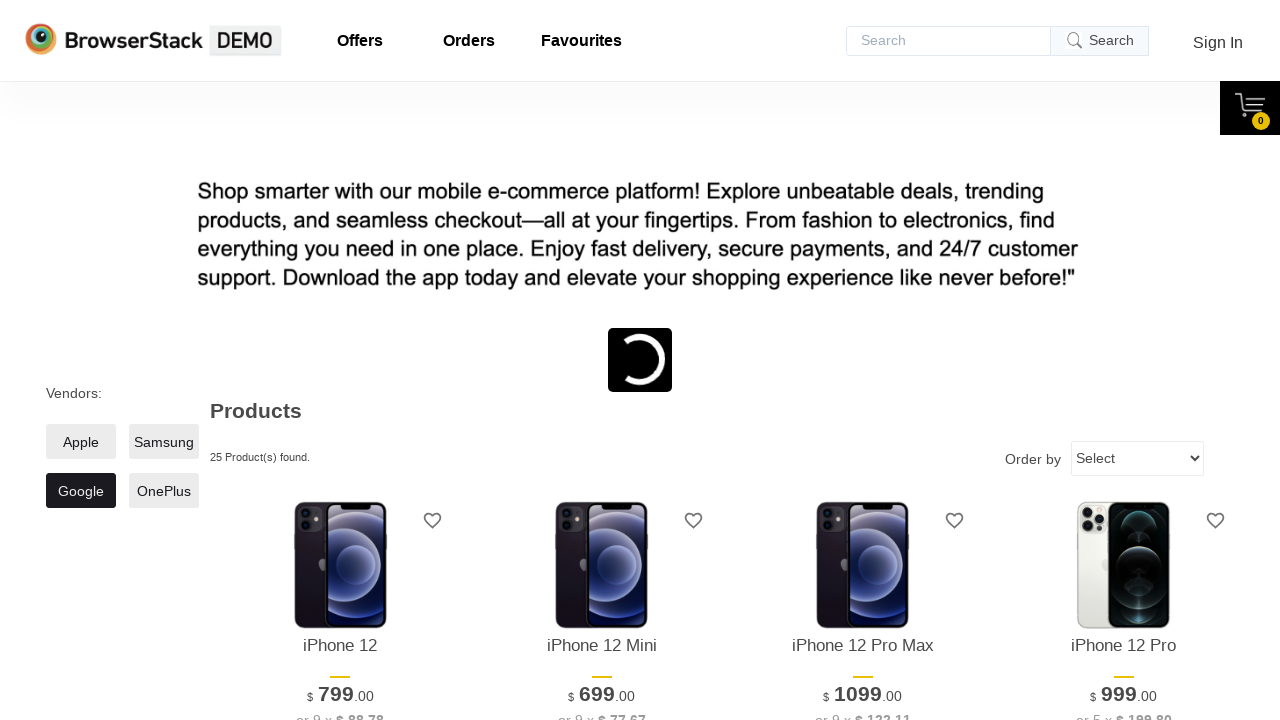

Waited for products-found element to appear
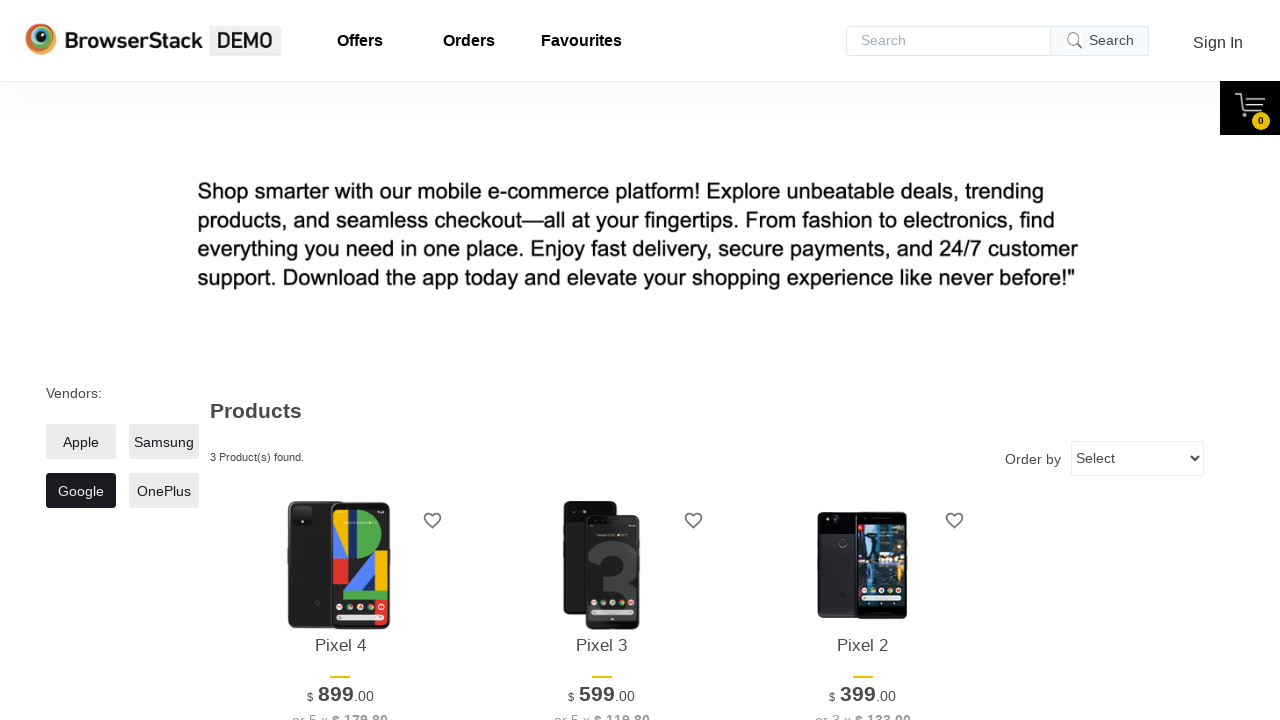

Waited for product count text to be populated
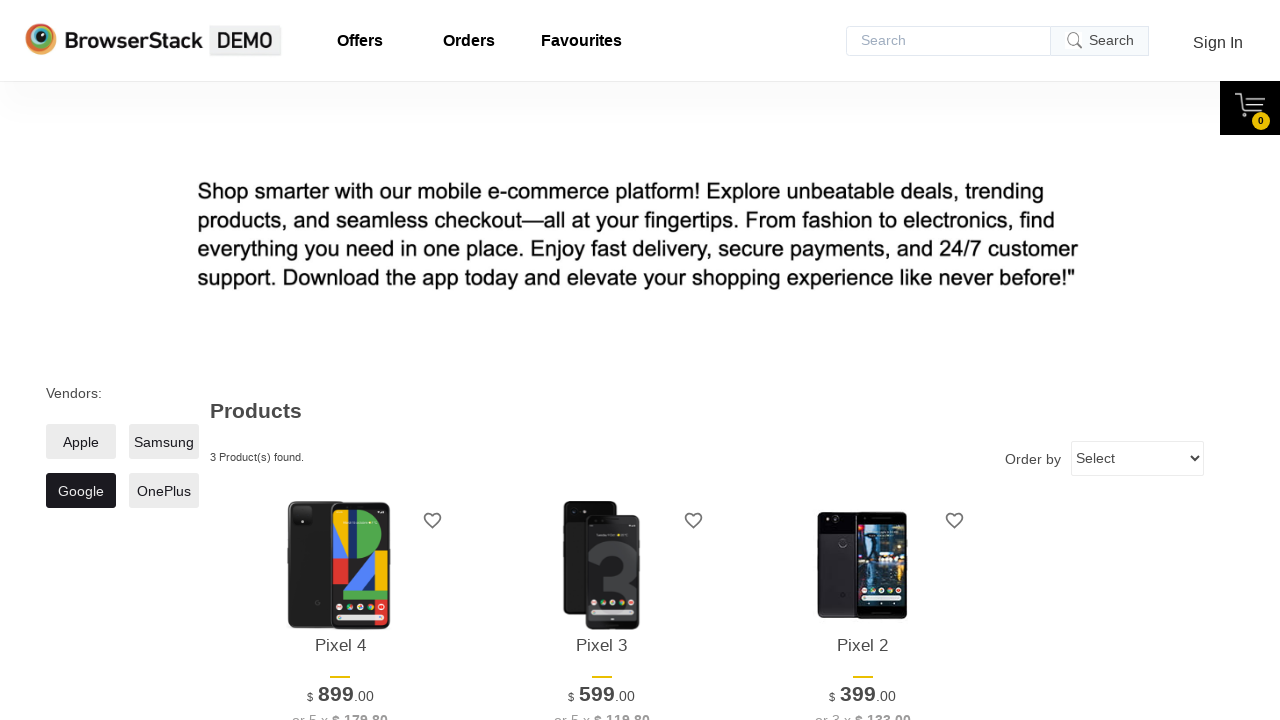

Retrieved product count text content
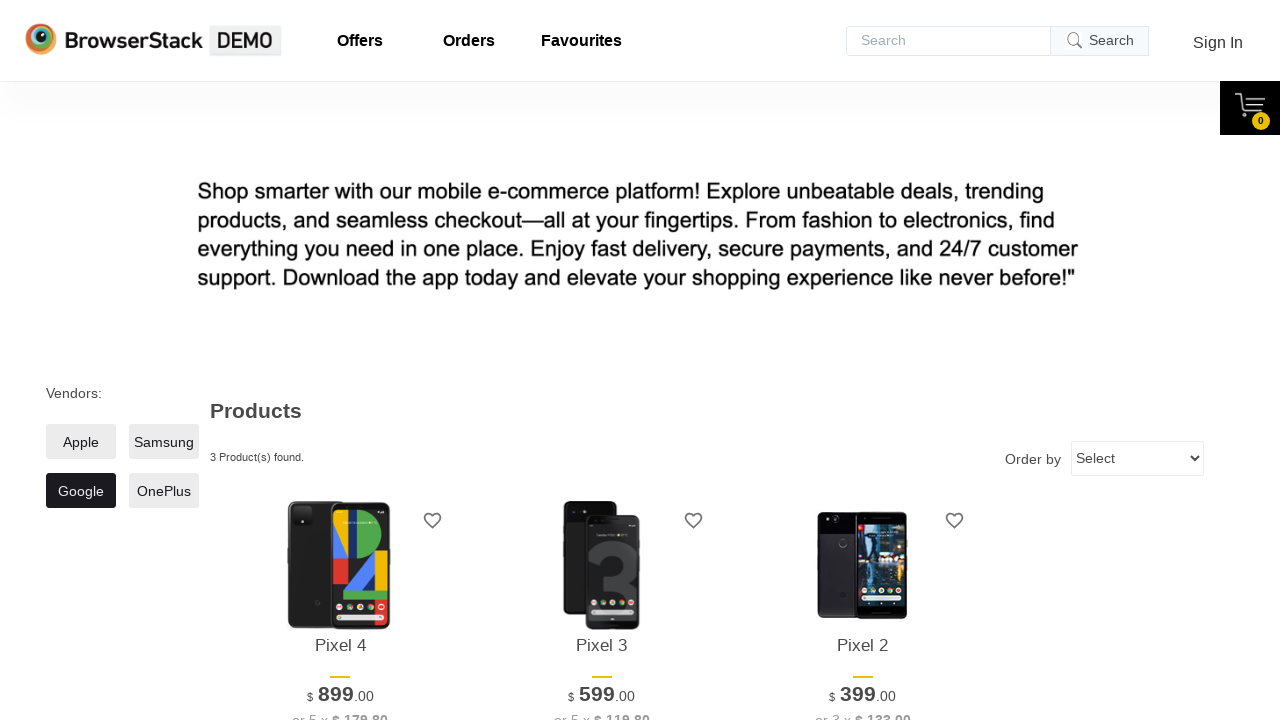

Verified that exactly 3 Google products (Pixel 2, Pixel 3, Pixel 4) are displayed
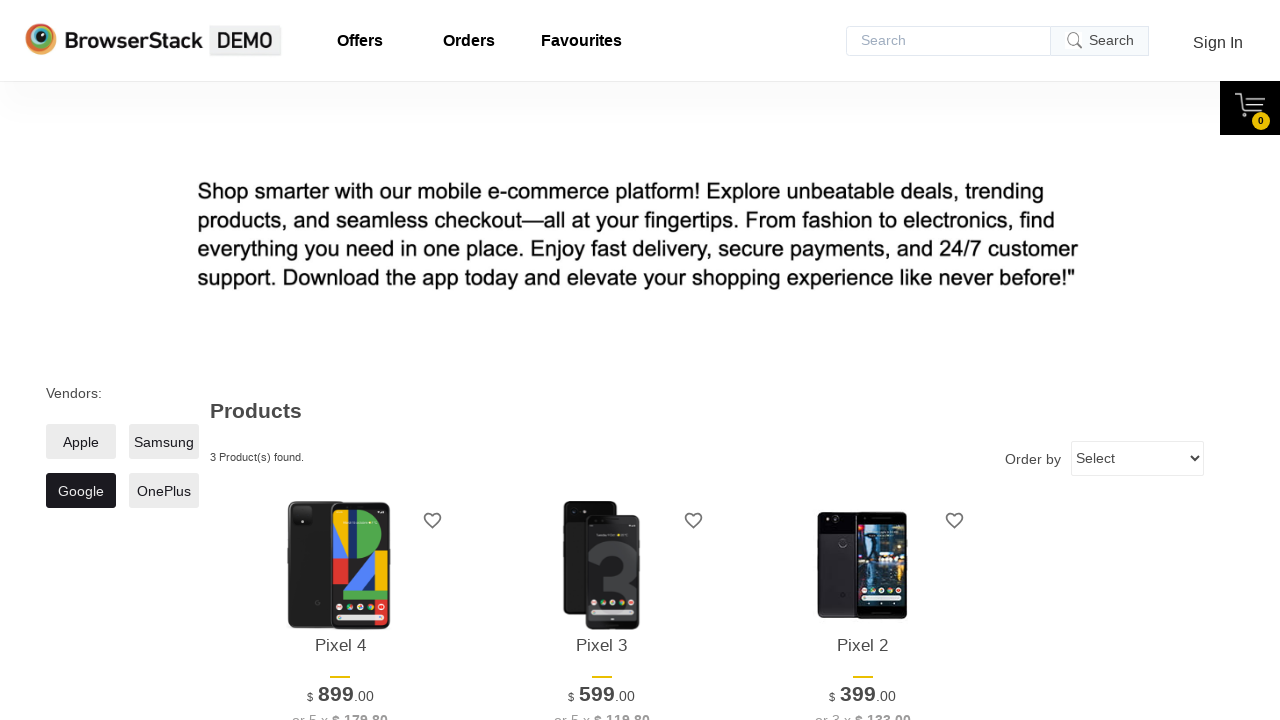

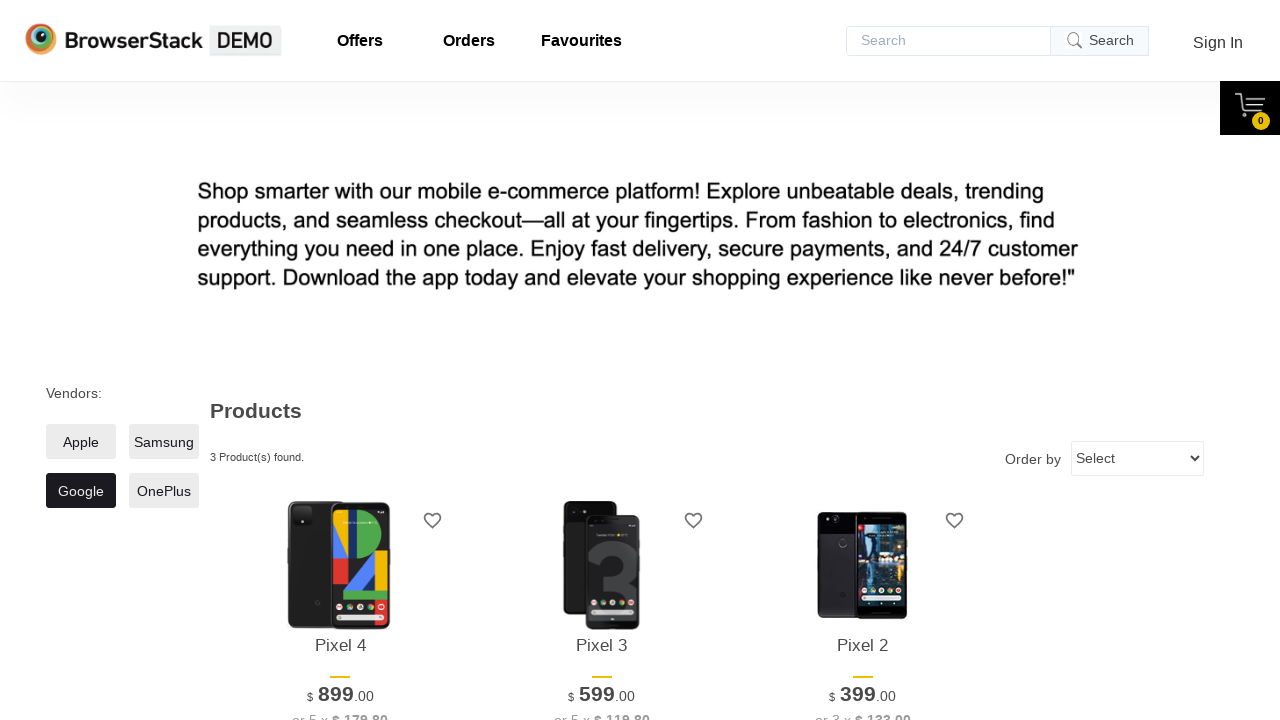